Tests dropdown selection functionality on an interest calculator page by selecting a compound interest option from a dropdown menu

Starting URL: http://www.calculator.net/interest-calculator.html

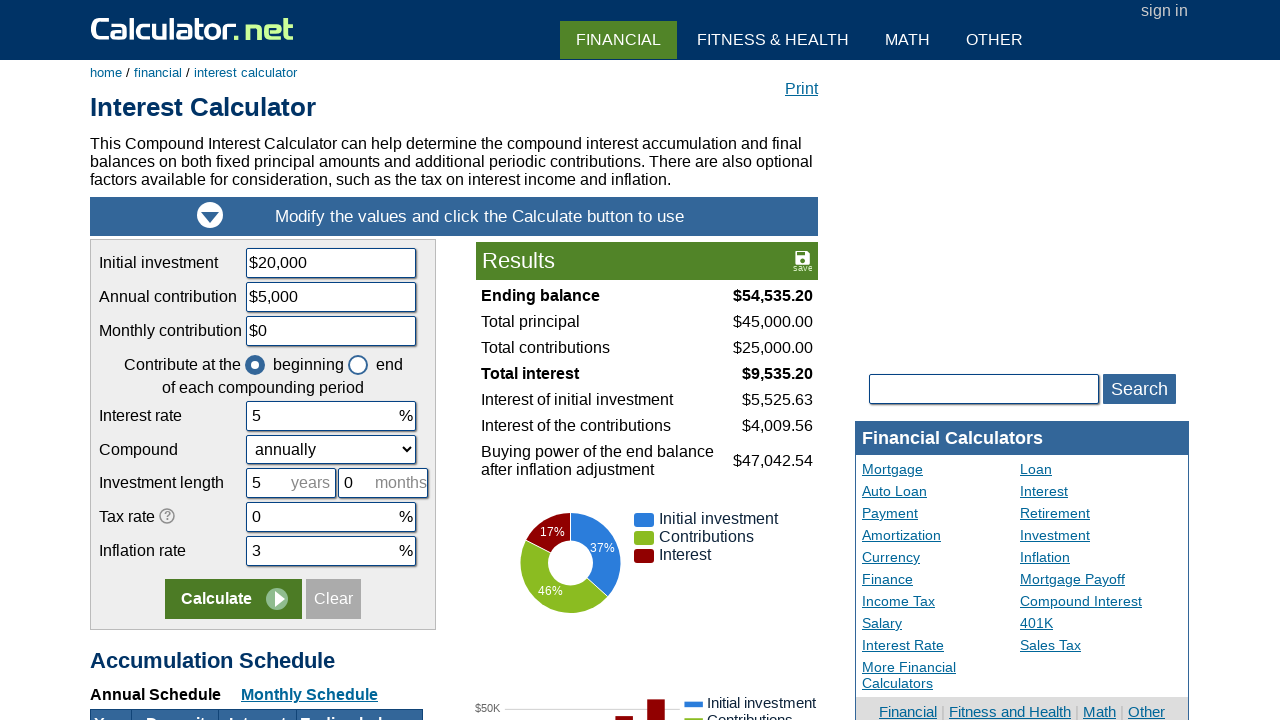

Set viewport size to 1920x1080
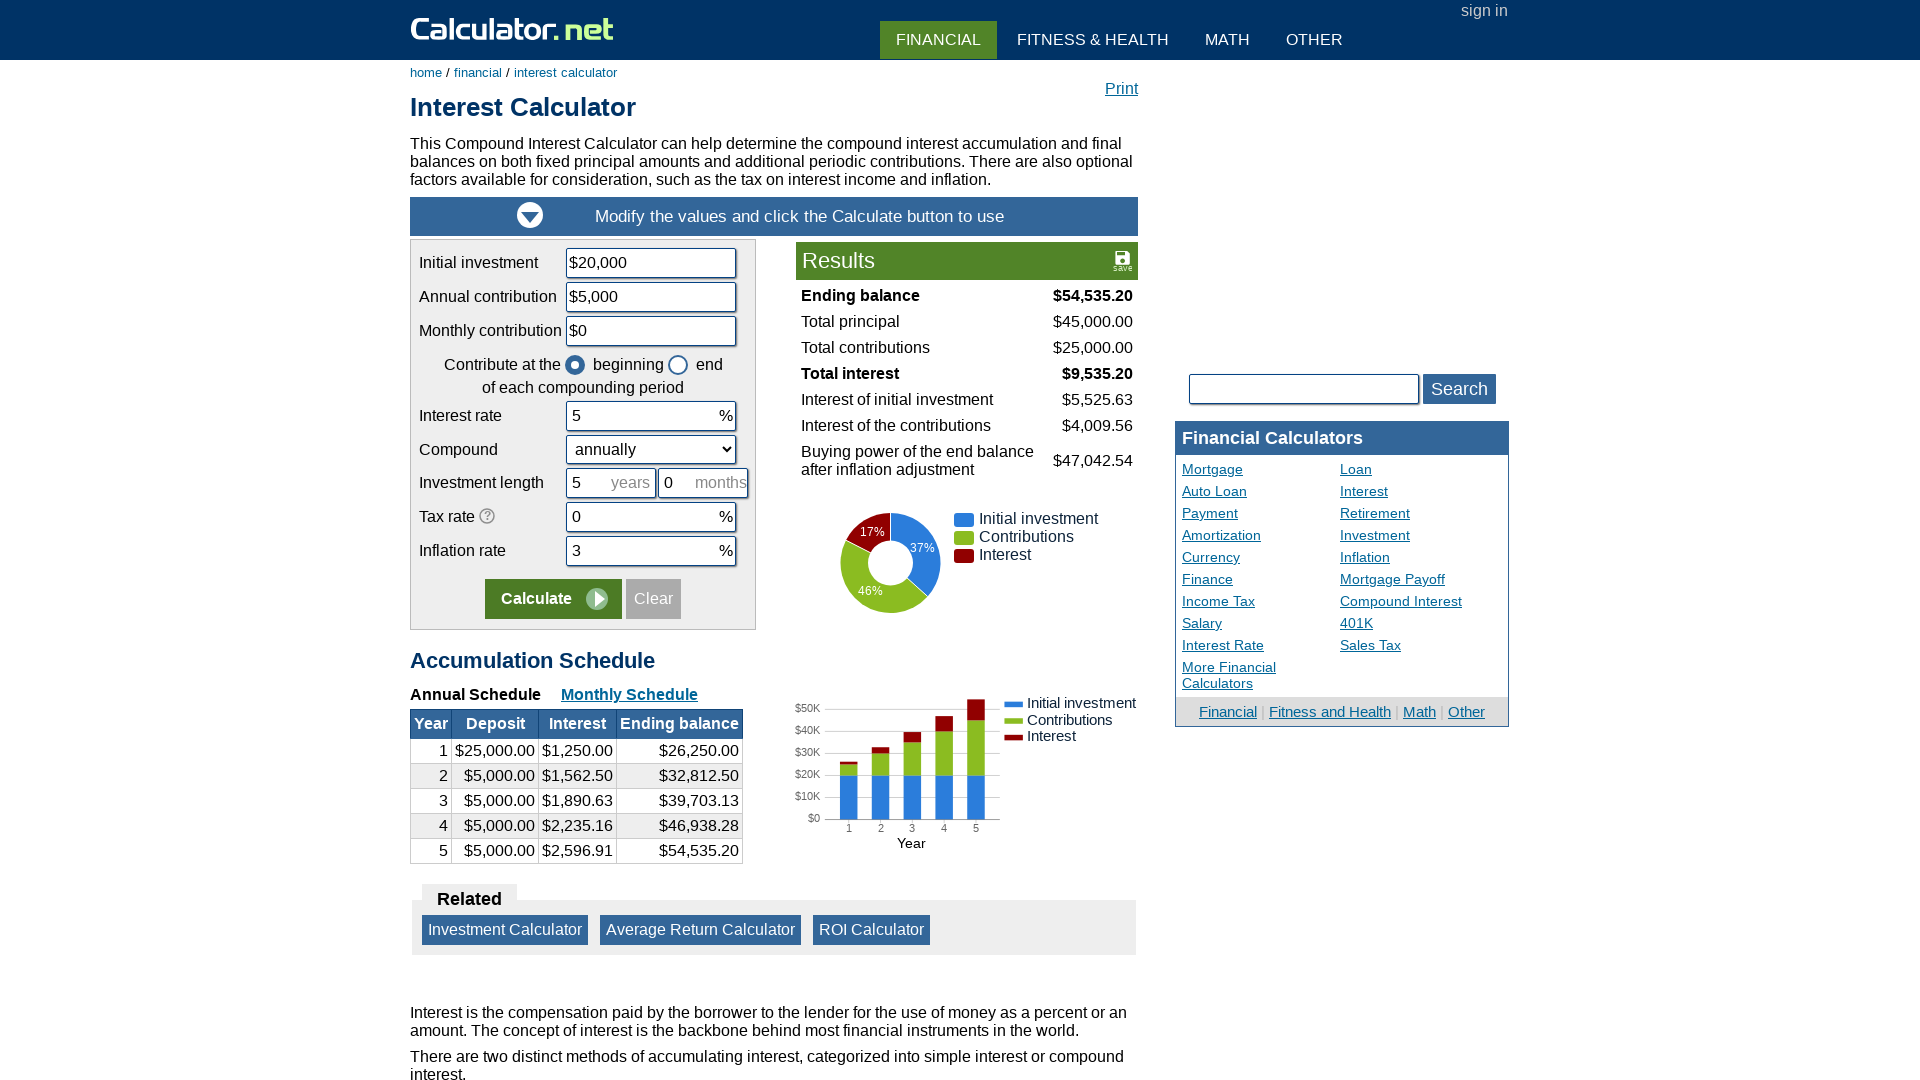

Selected 'annually' option from compound interest dropdown on #ccompound
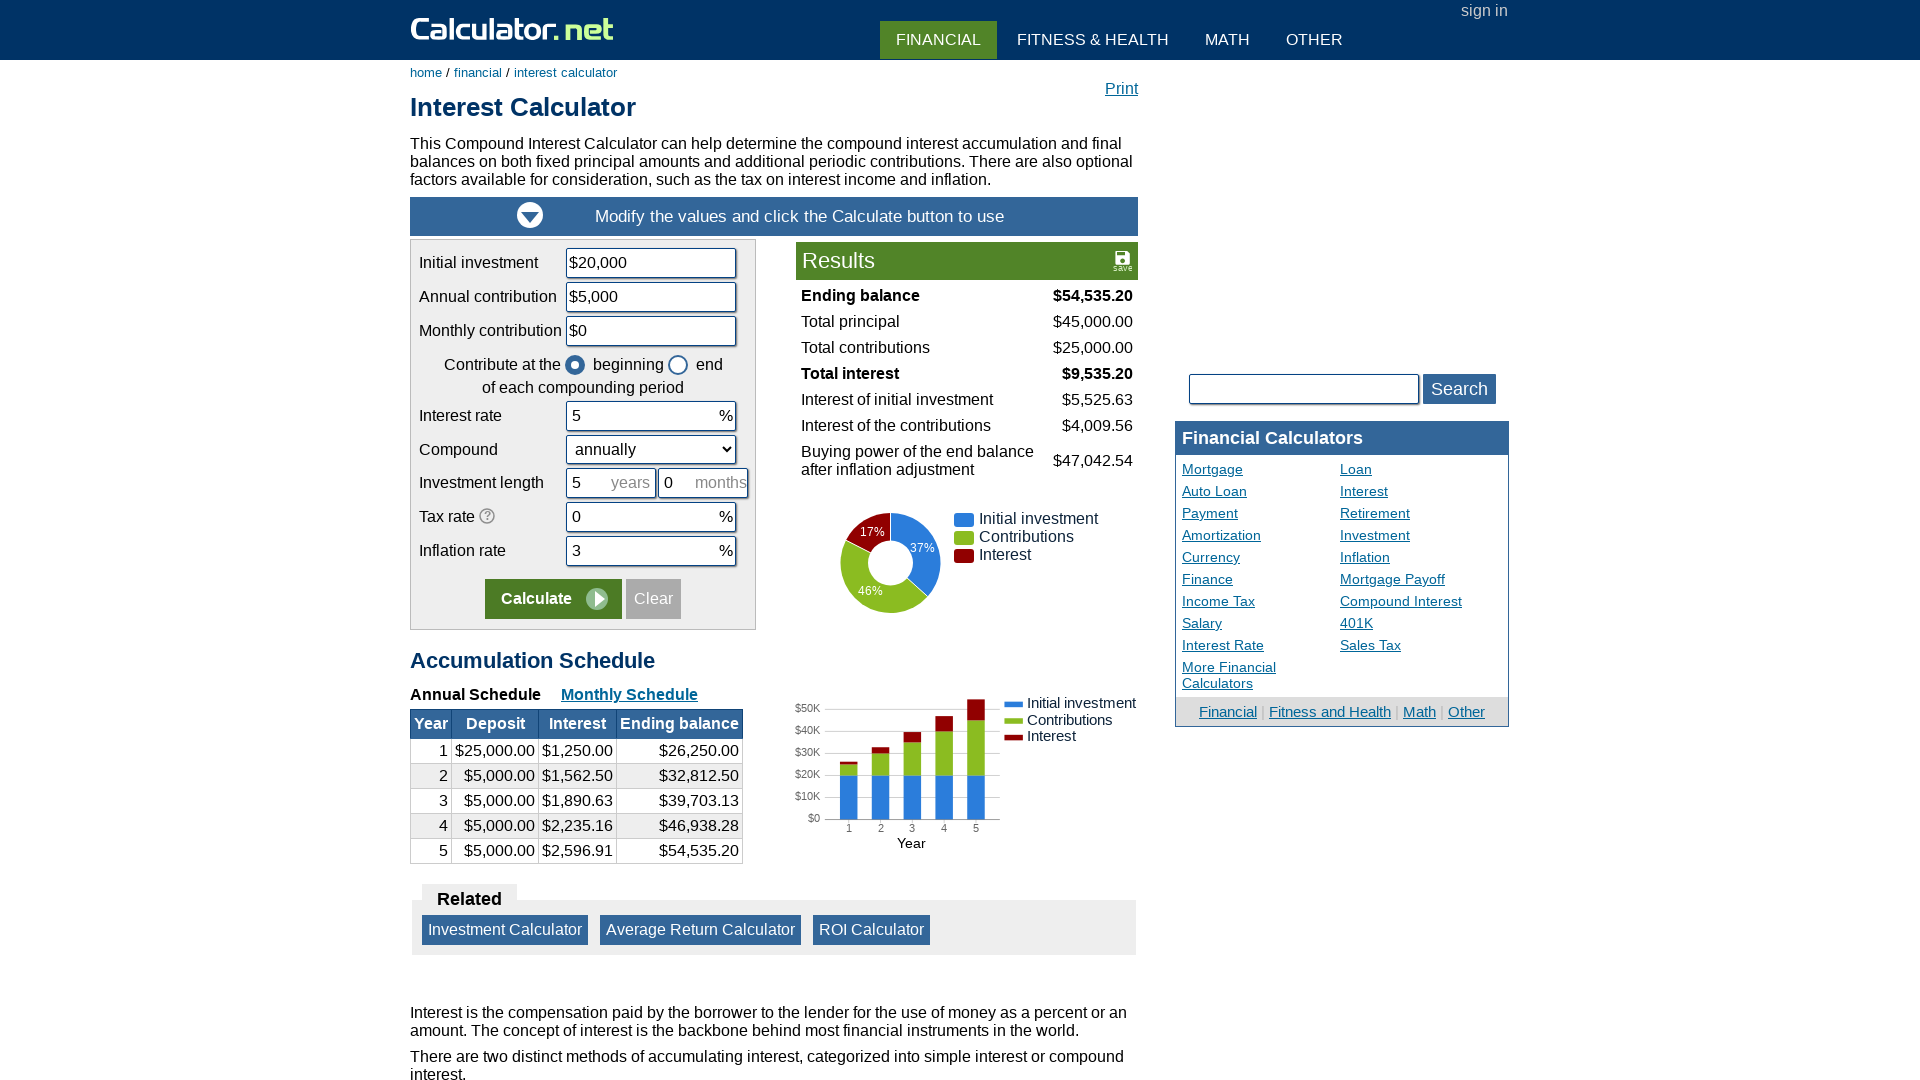

Verified compound interest dropdown is visible and enabled
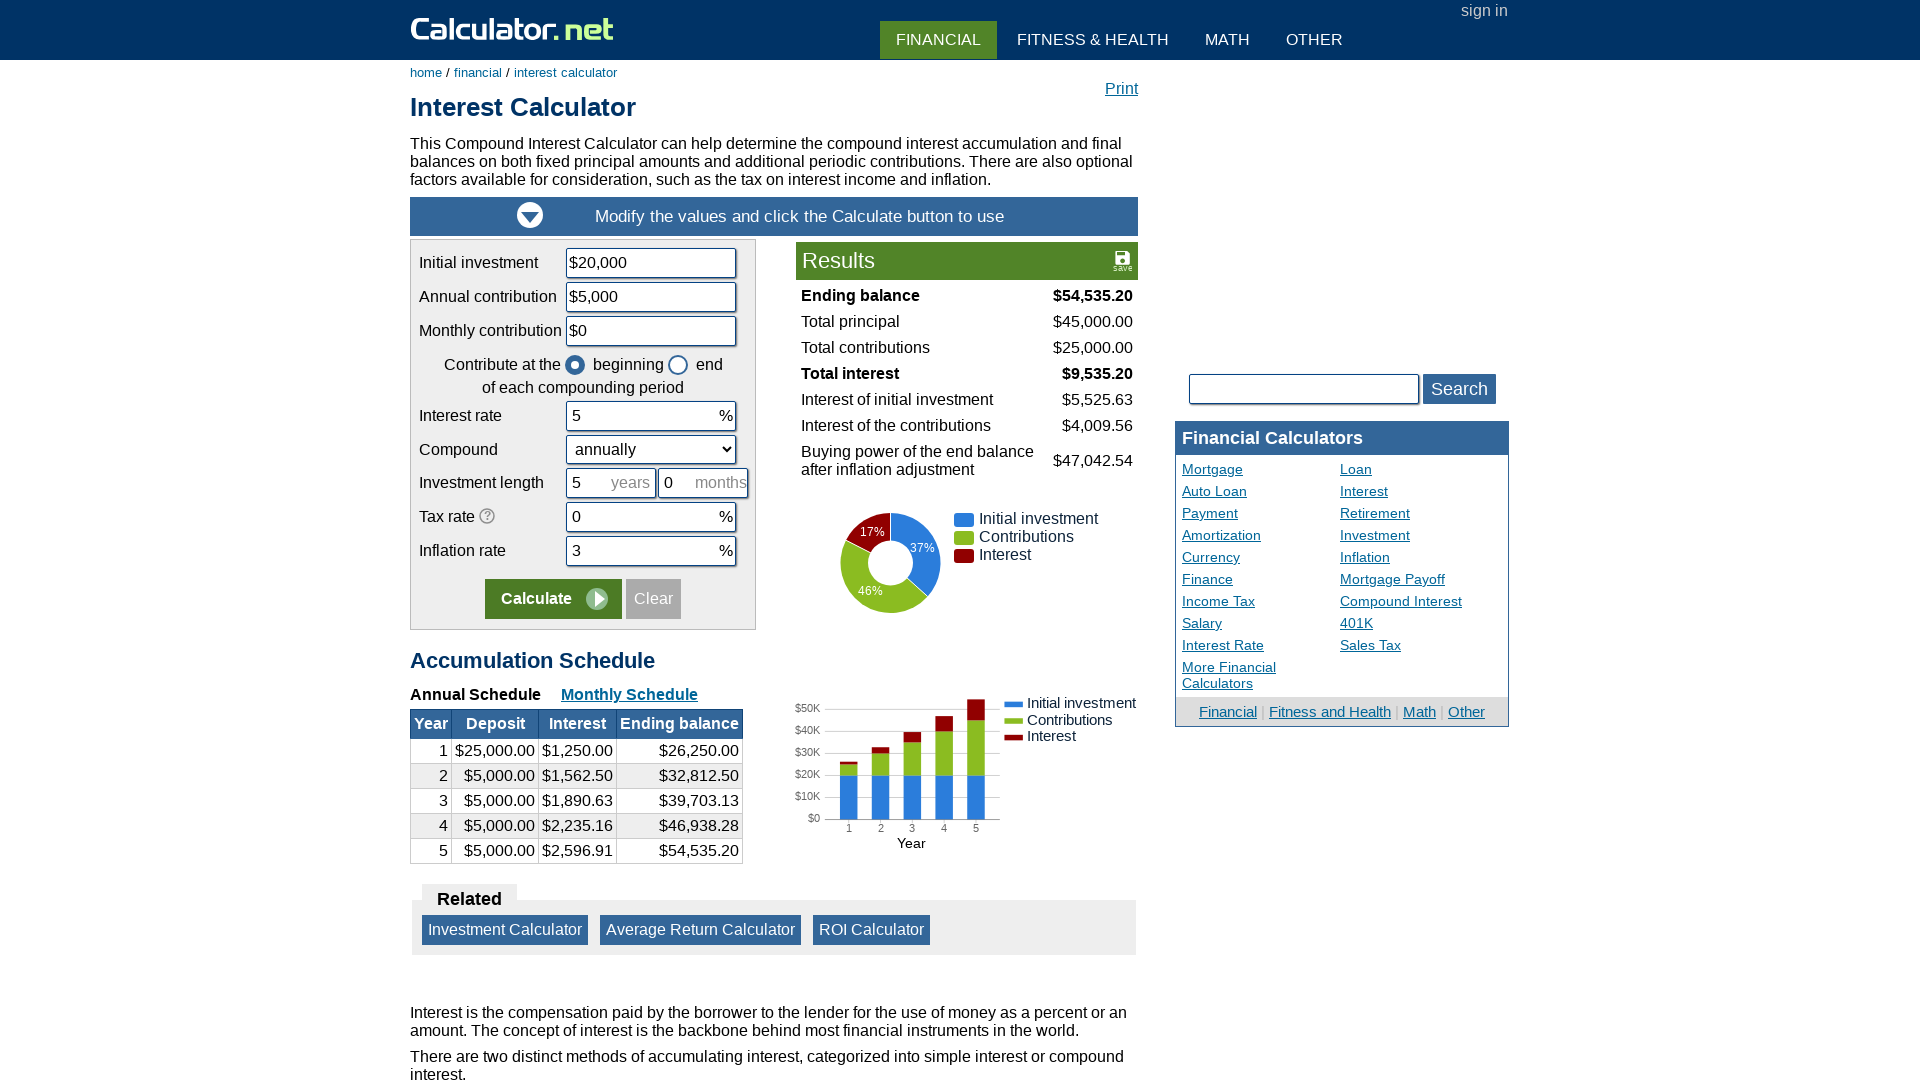

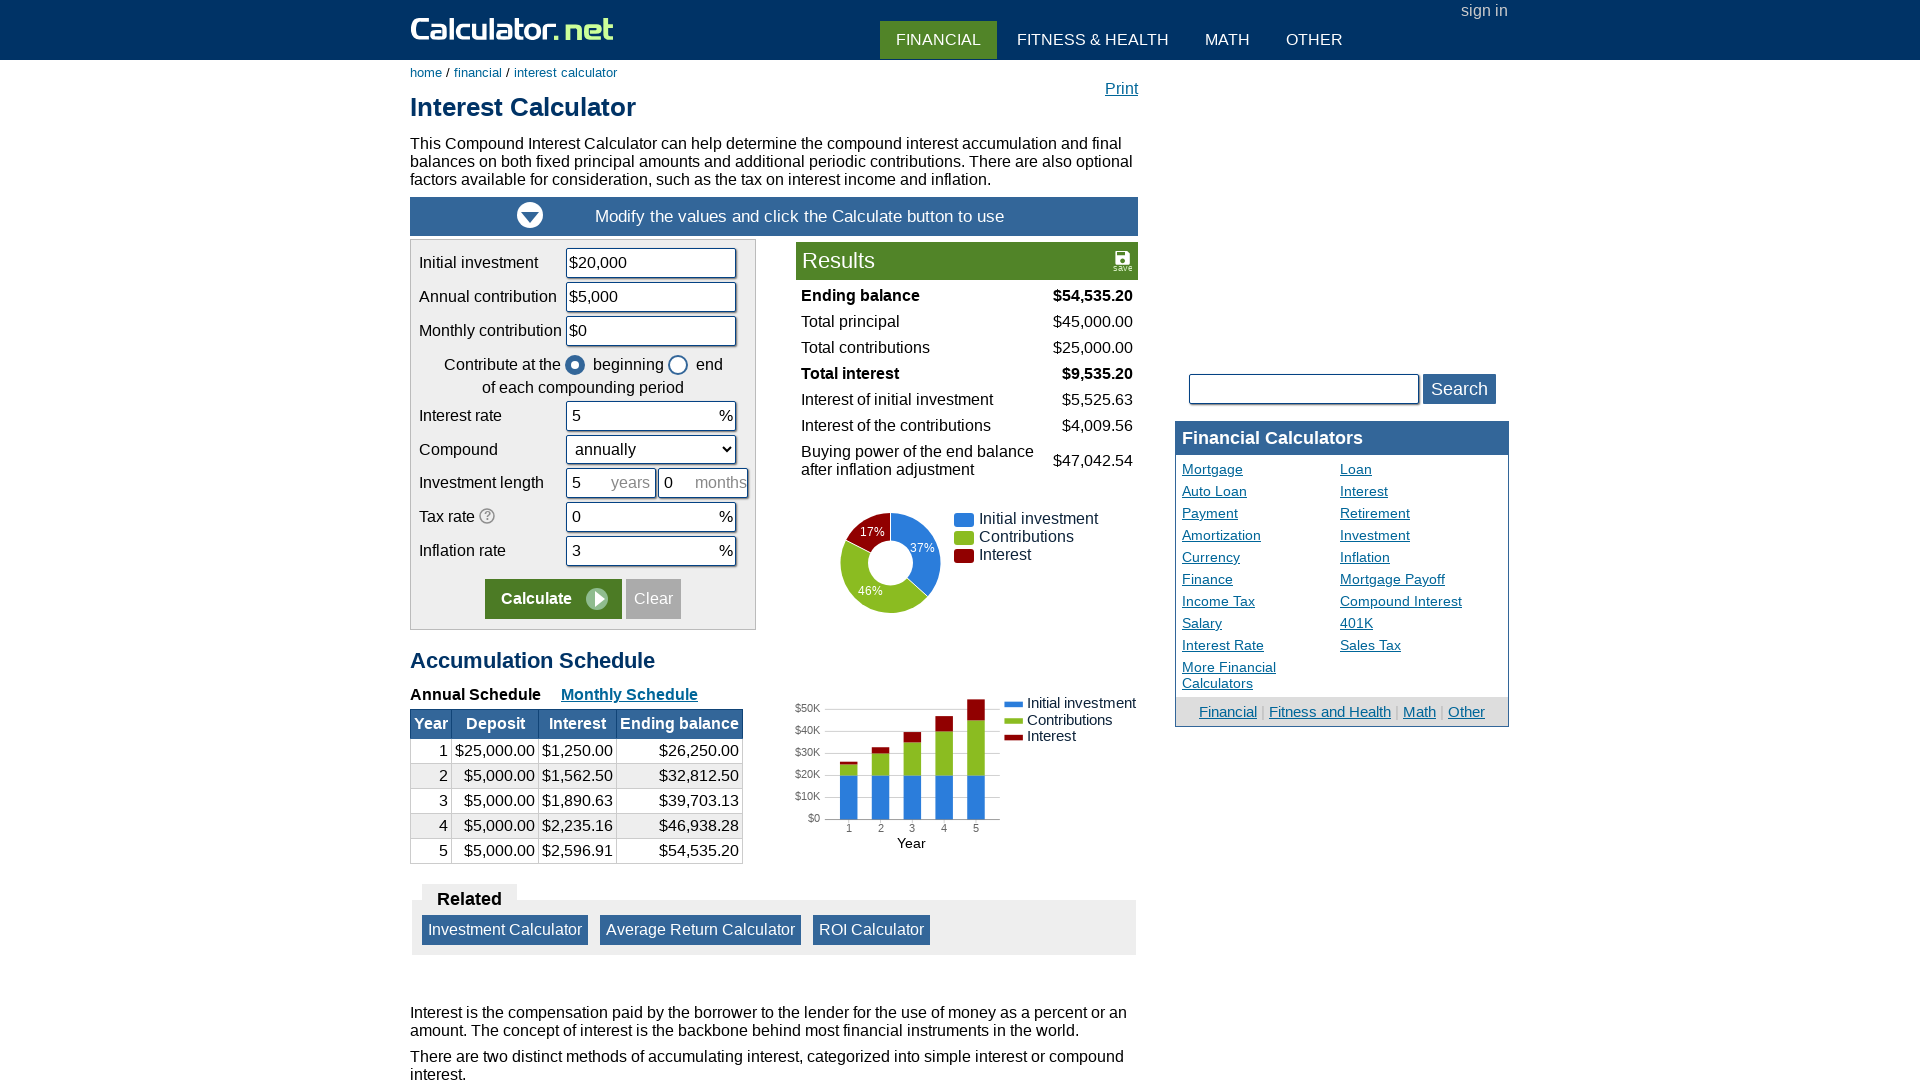